Tests radio button functionality by clicking through three different radio button options using different selector strategies (id, CSS, XPath)

Starting URL: https://formy-project.herokuapp.com/radiobutton

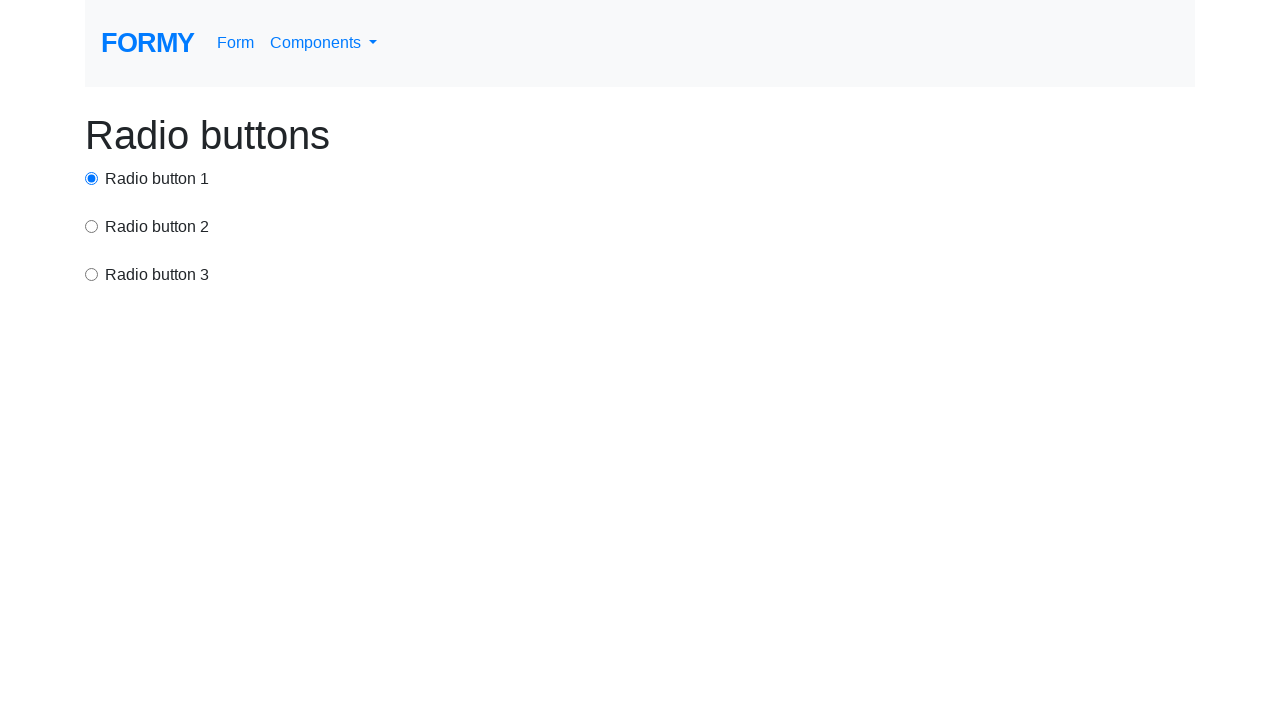

Clicked first radio button using id selector at (92, 178) on #radio-button-1
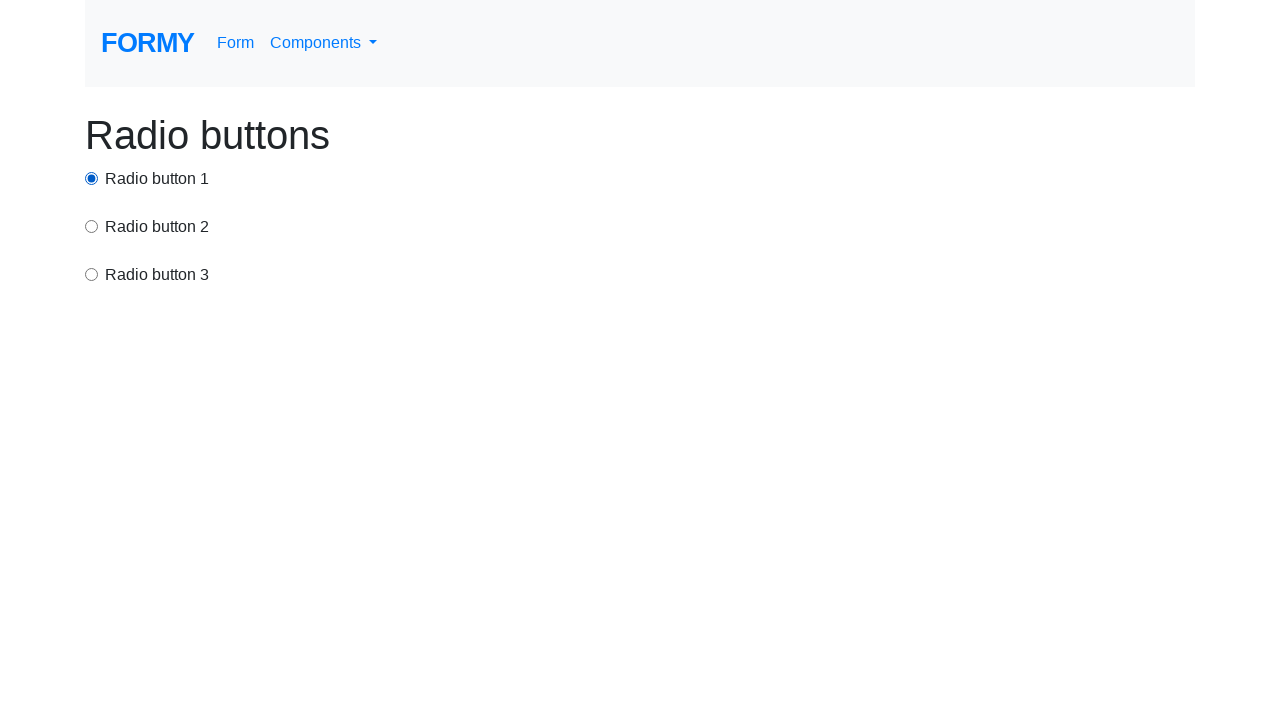

Clicked second radio button using CSS selector at (92, 226) on input[value='option2']
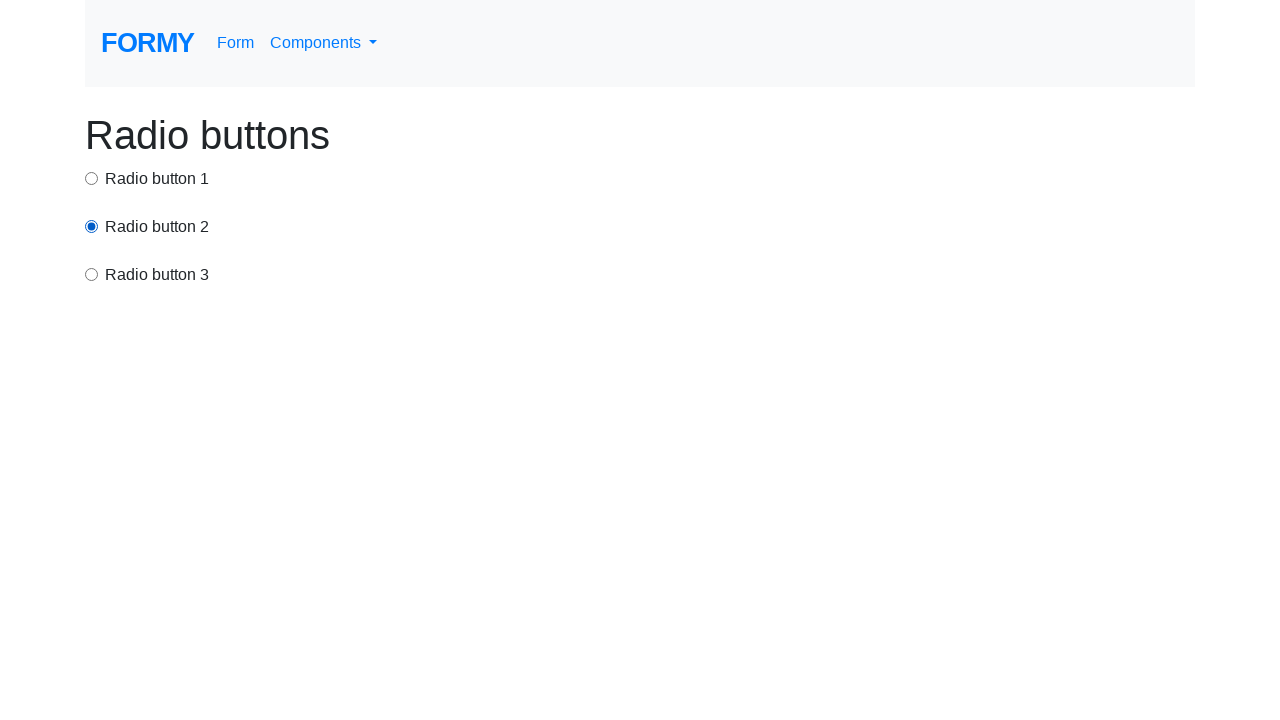

Clicked third radio button using XPath selector at (92, 274) on xpath=/html/body/div/div[3]/input
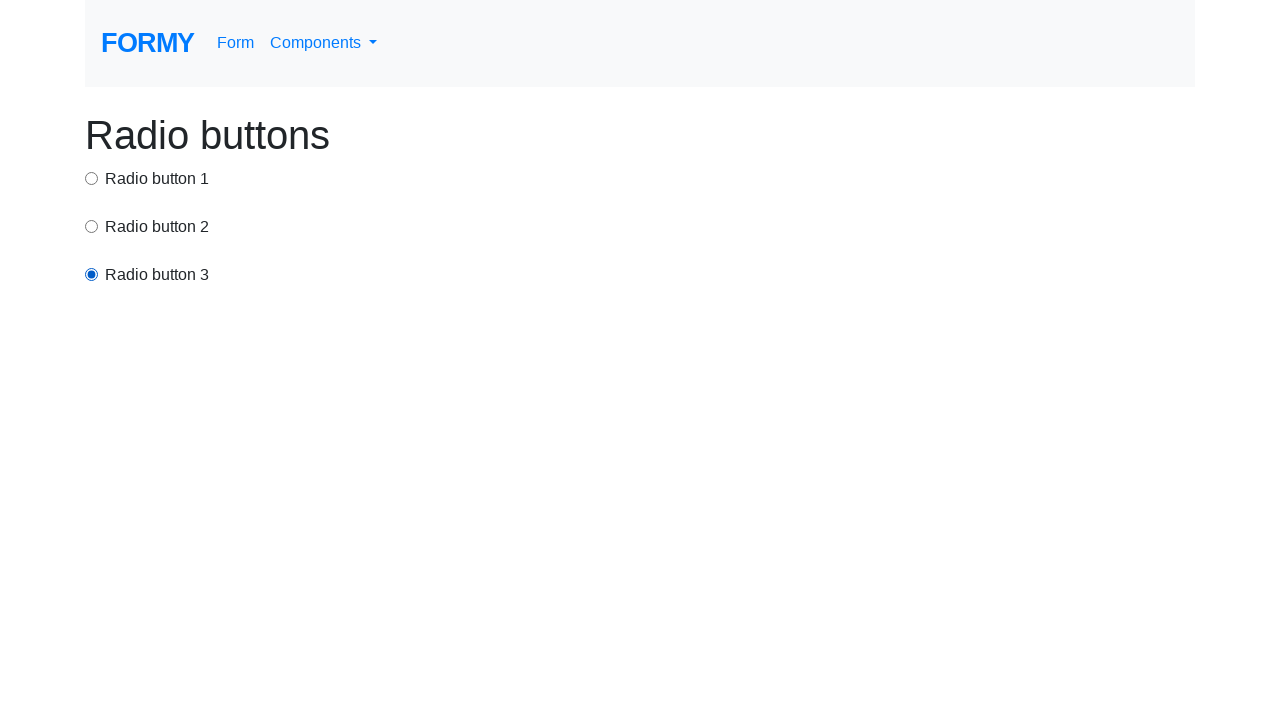

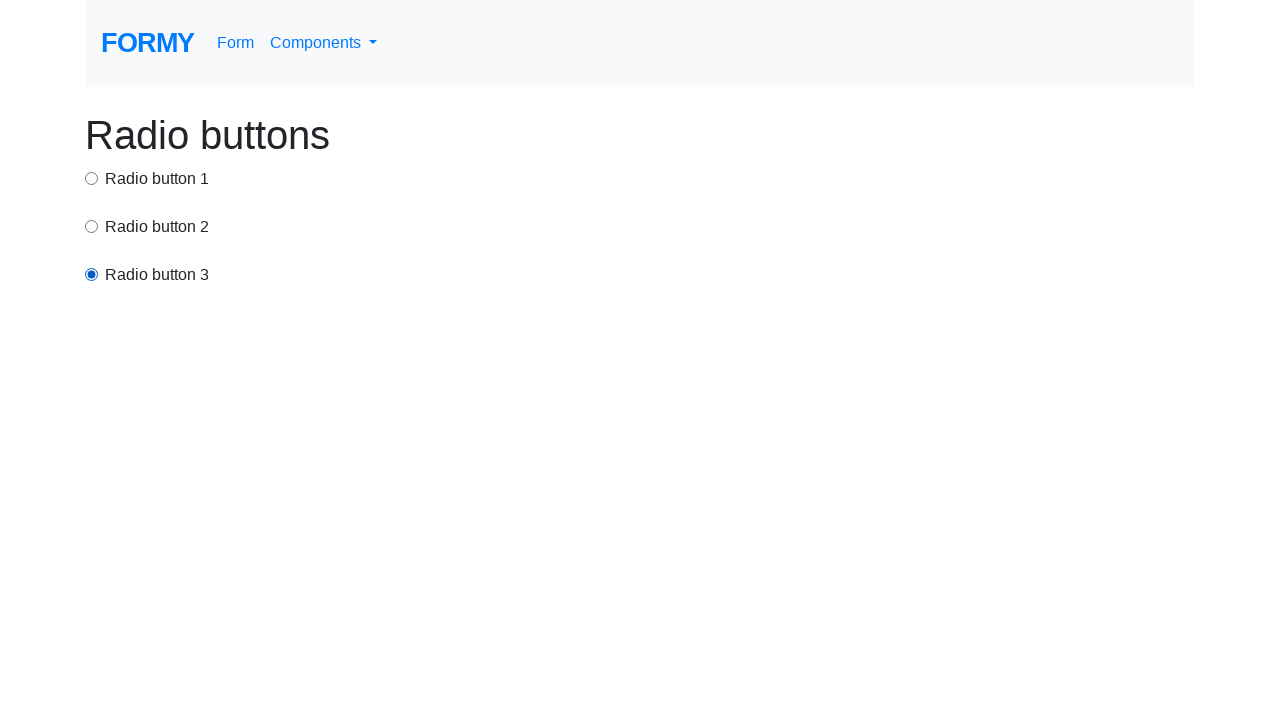